Tests adding the same product multiple times to cart and verifying the total price

Starting URL: https://www.demoblaze.com/index.html

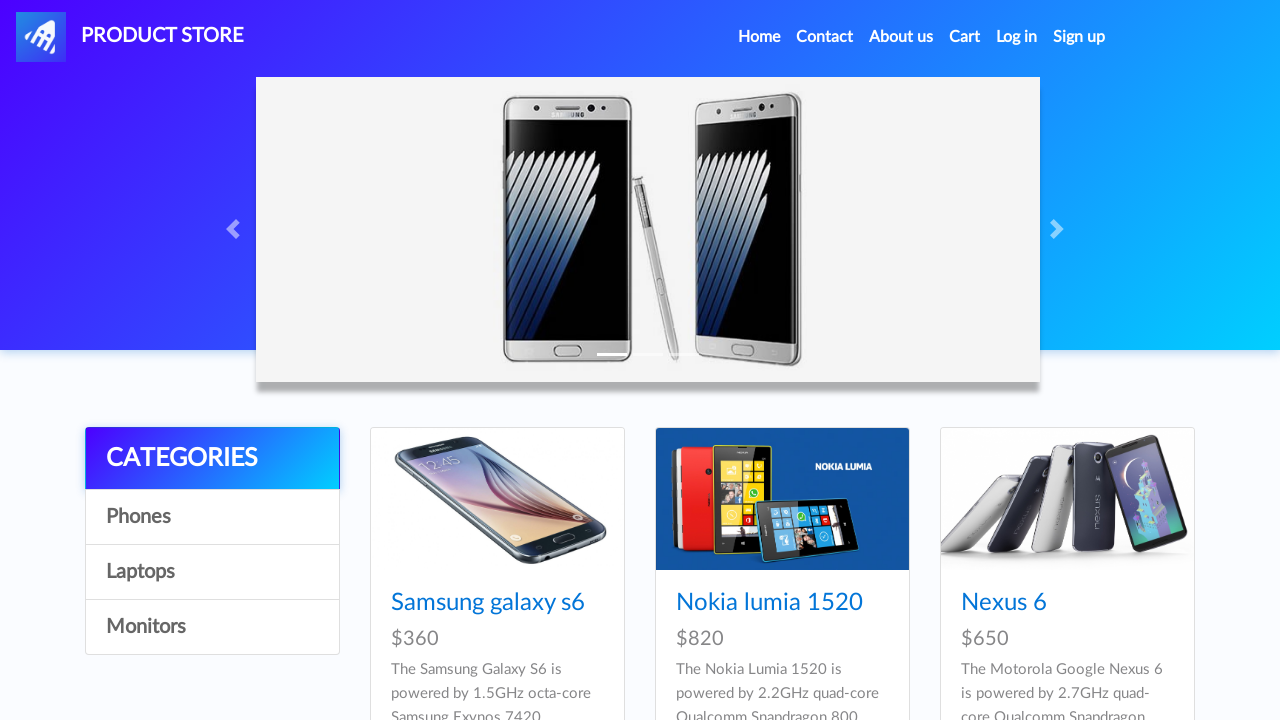

Set up dialog handler to auto-accept alerts
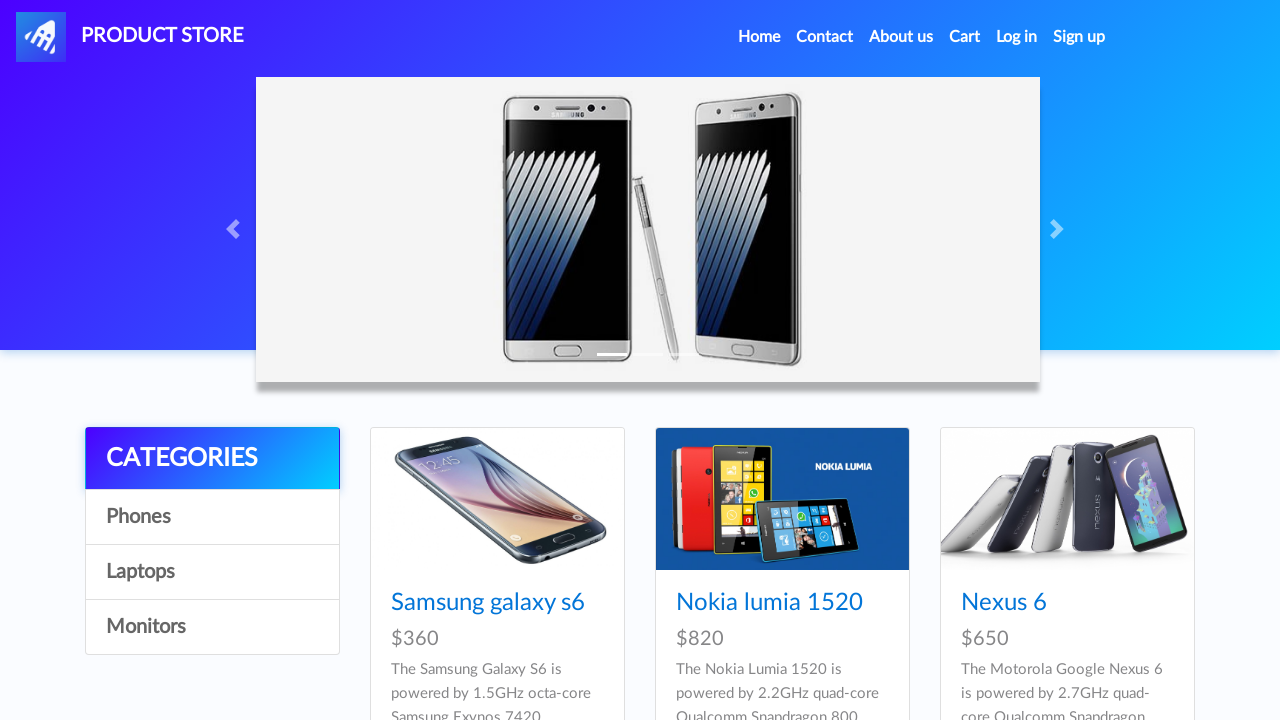

Clicked on product to view details at (769, 603) on xpath=/html/body/div[5]/div/div[2]/div/div[2]/div/div/h4/a
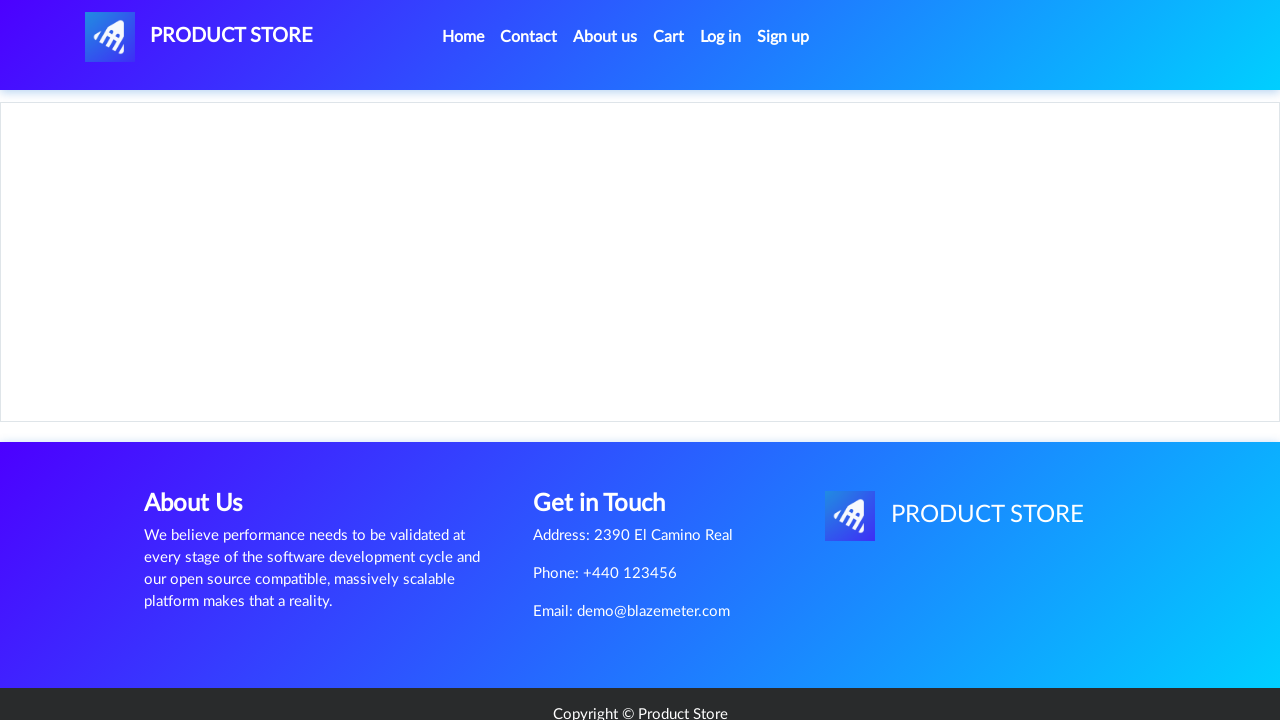

Added product to cart (1st time) at (610, 440) on xpath=/html/body/div[5]/div/div[2]/div[2]/div/a
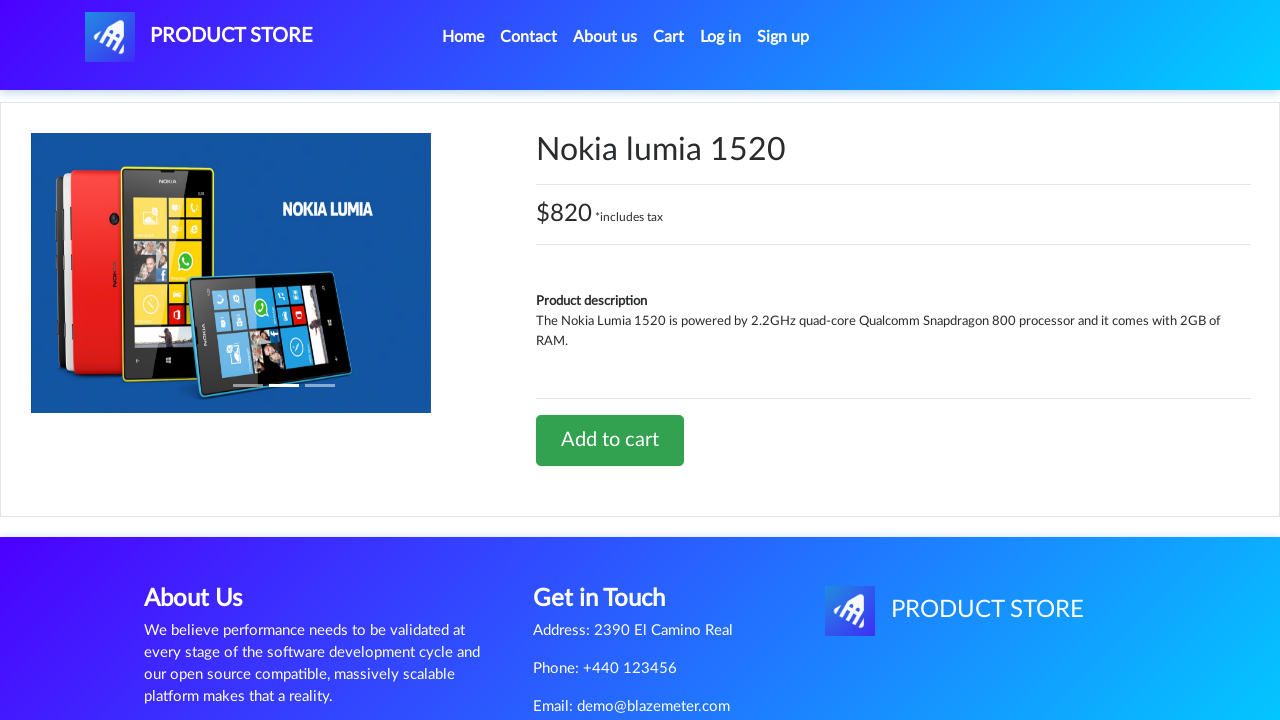

Waited 2 seconds after first add to cart
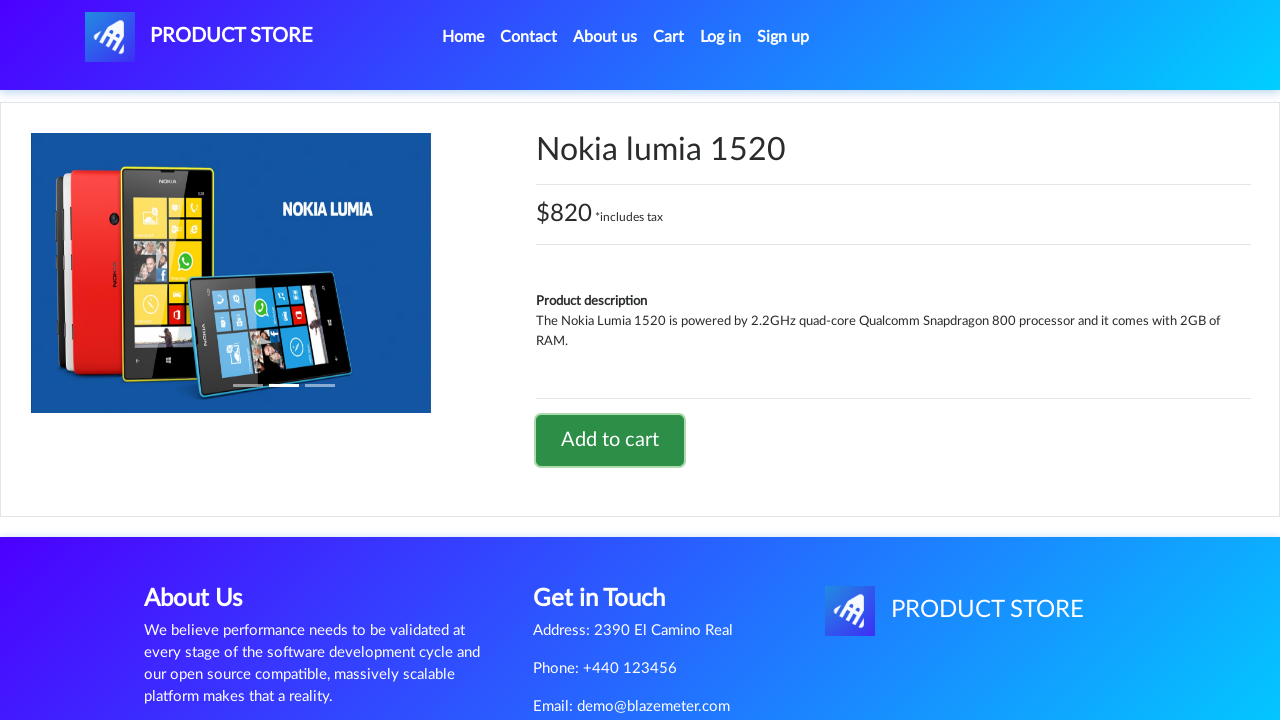

Added product to cart (2nd time) at (610, 440) on xpath=/html/body/div[5]/div/div[2]/div[2]/div/a
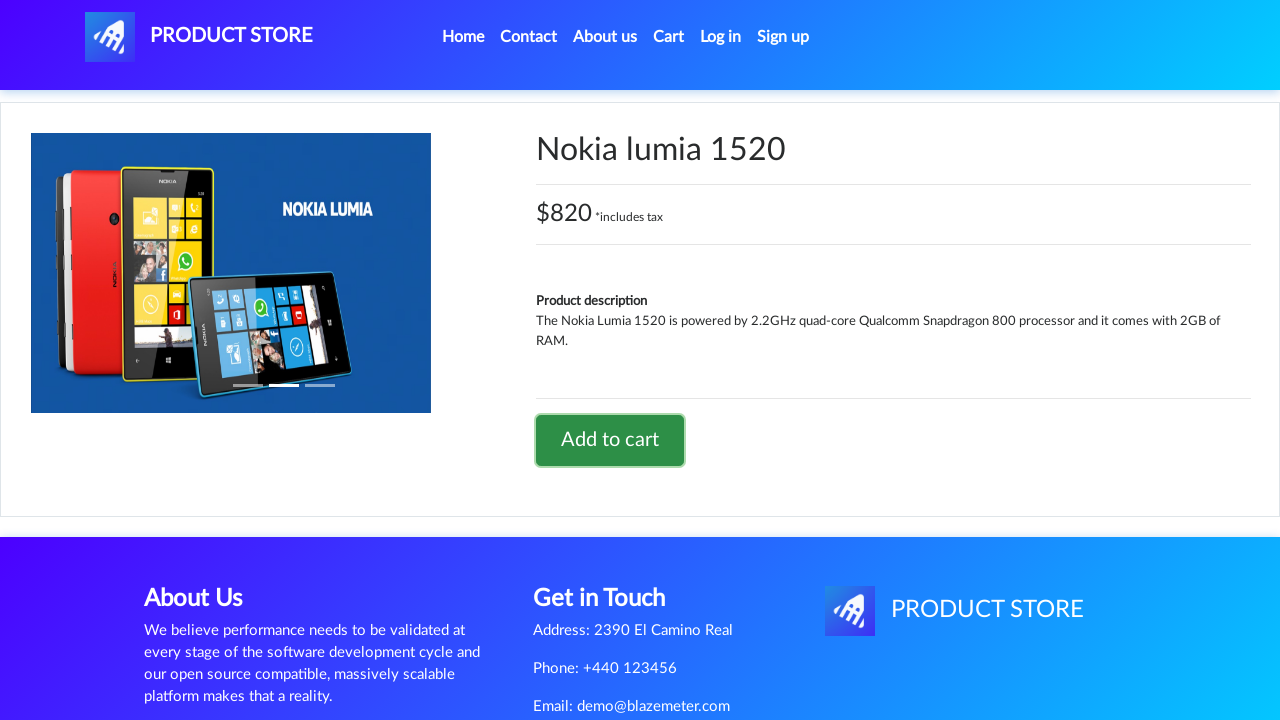

Waited 2 seconds after second add to cart
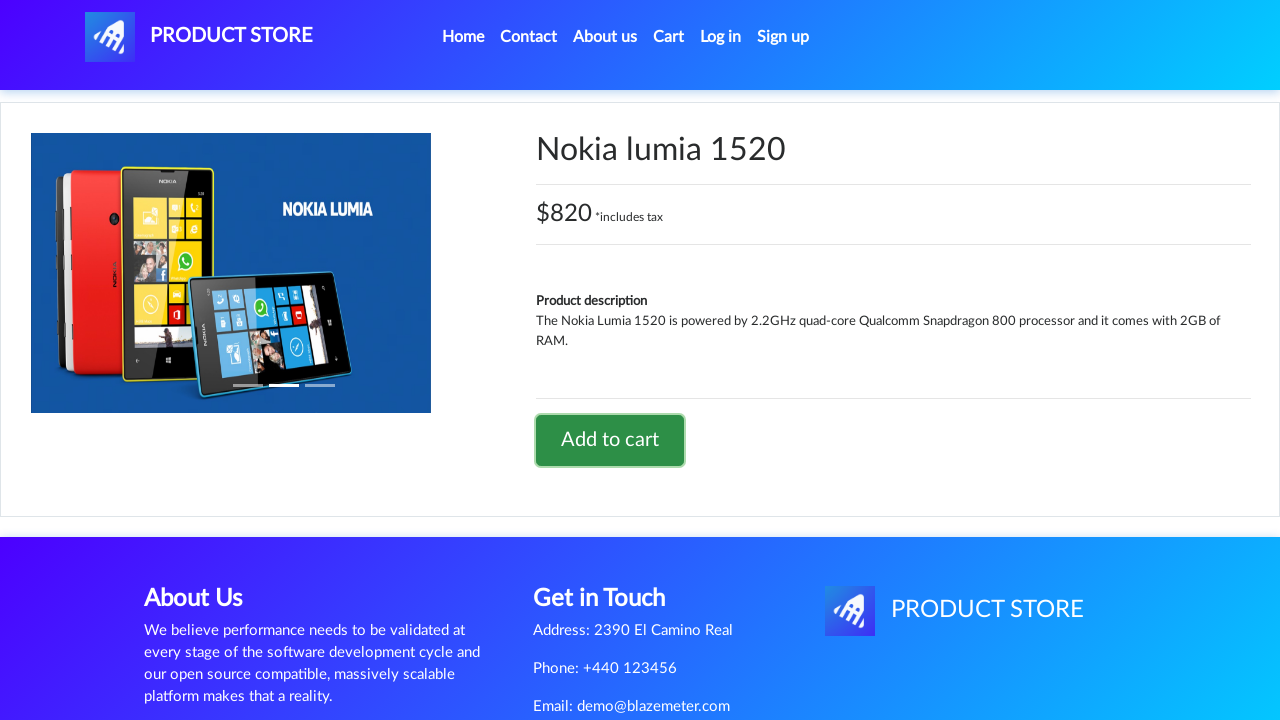

Added product to cart (3rd time) at (610, 440) on xpath=/html/body/div[5]/div/div[2]/div[2]/div/a
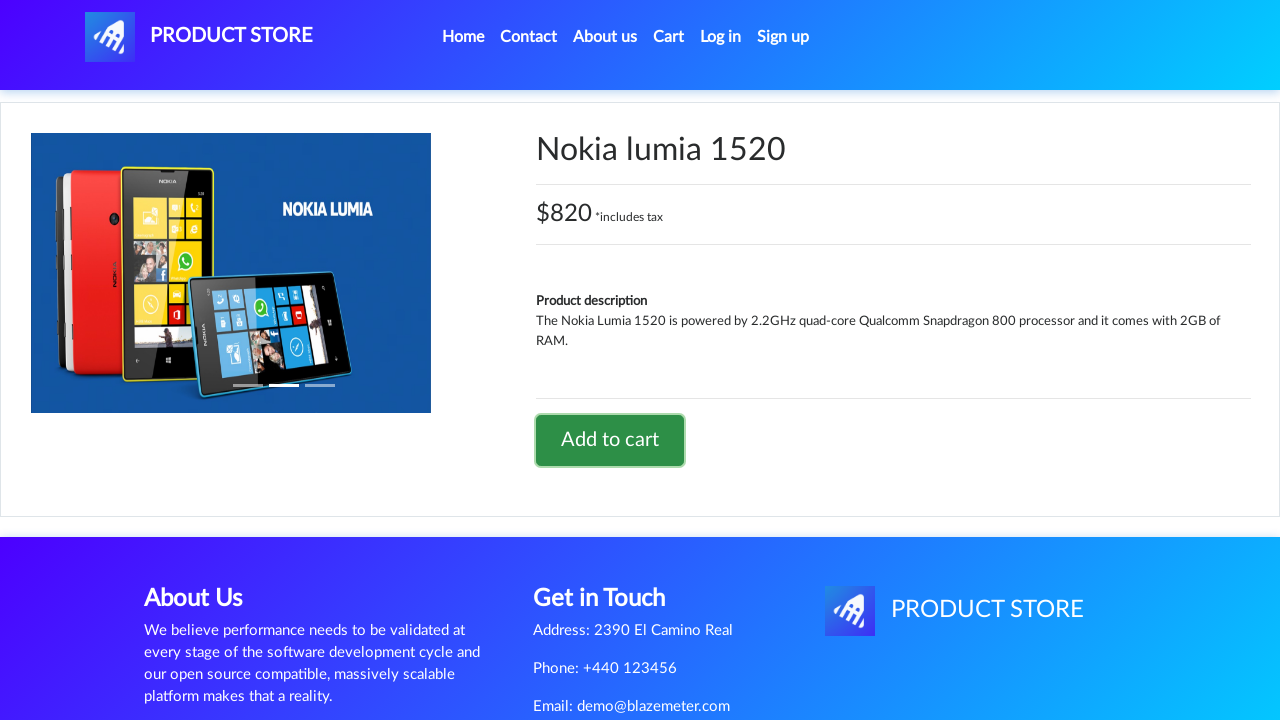

Waited 2 seconds after third add to cart
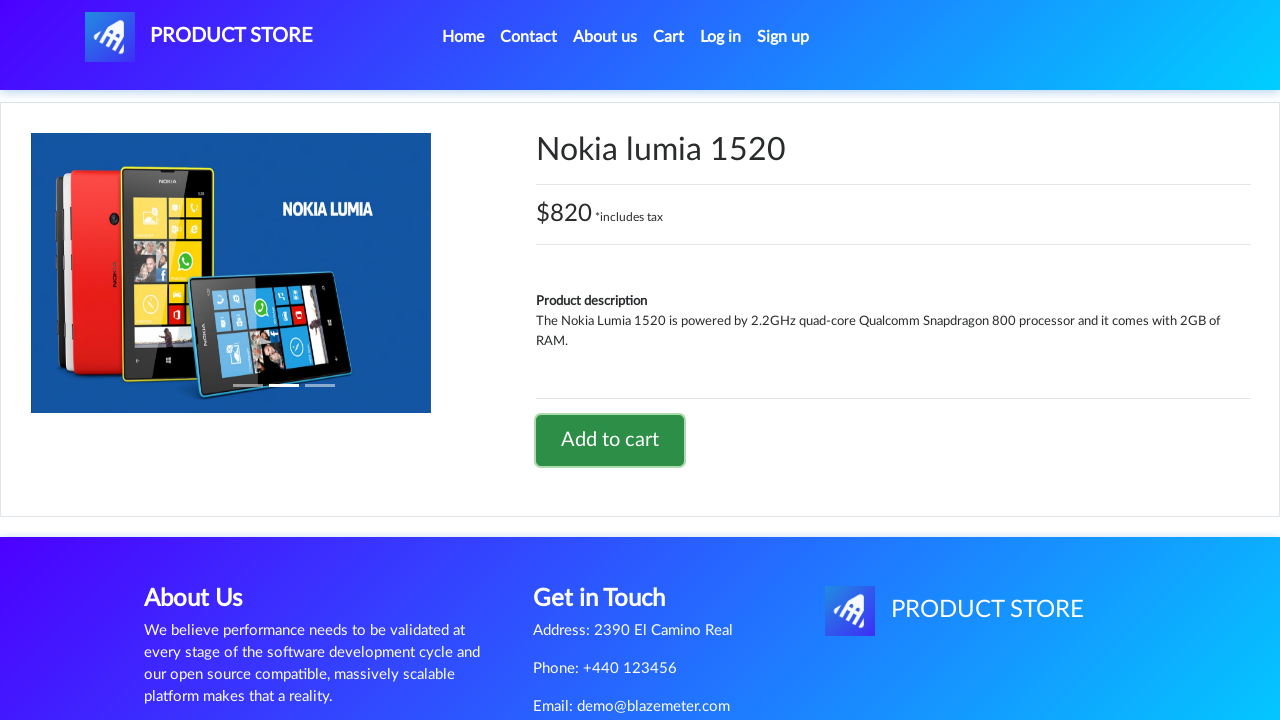

Clicked on cart button to view cart at (669, 37) on #cartur
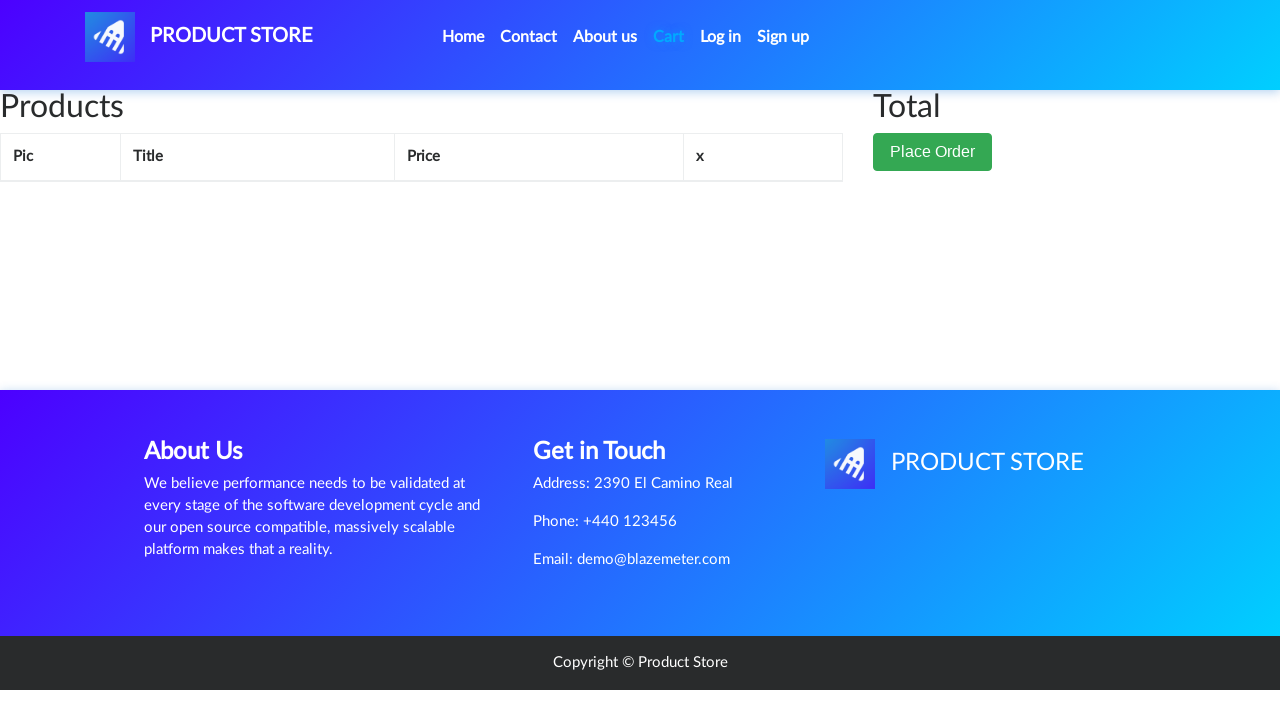

Total price element loaded in cart
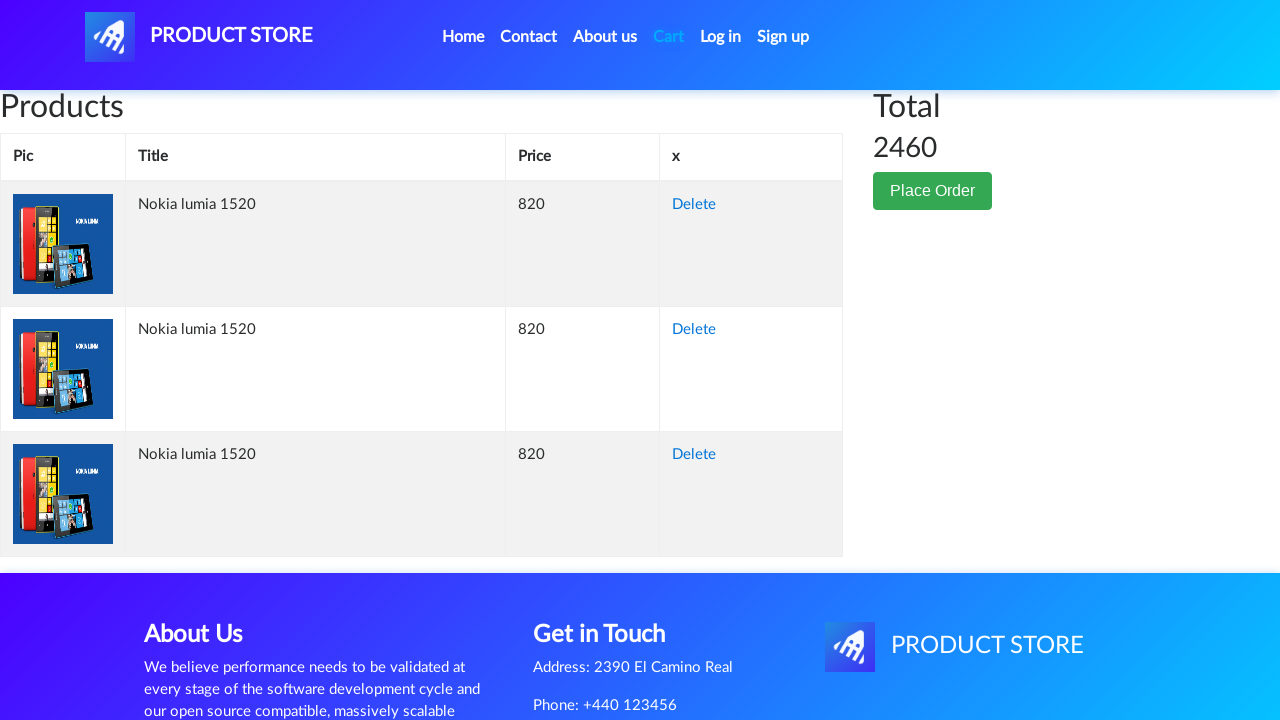

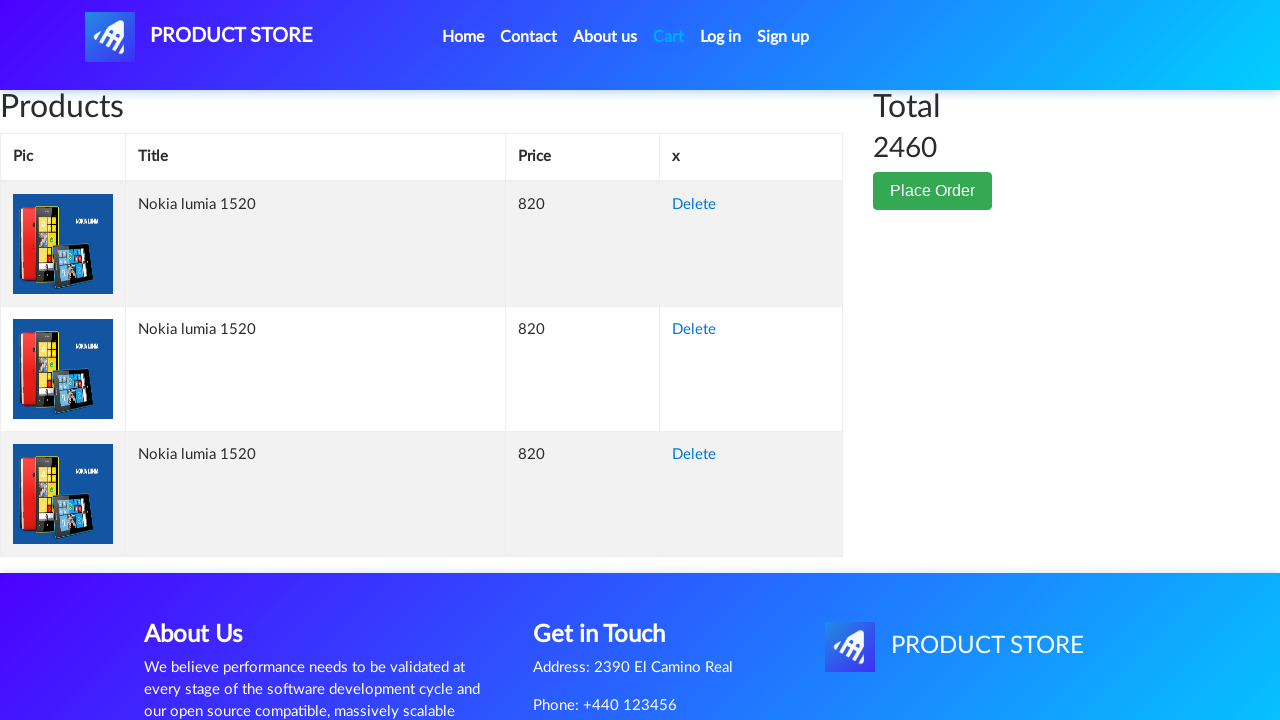